Tests drag and drop functionality by dragging an element from source to target location within an iframe

Starting URL: https://jqueryui.com/droppable/

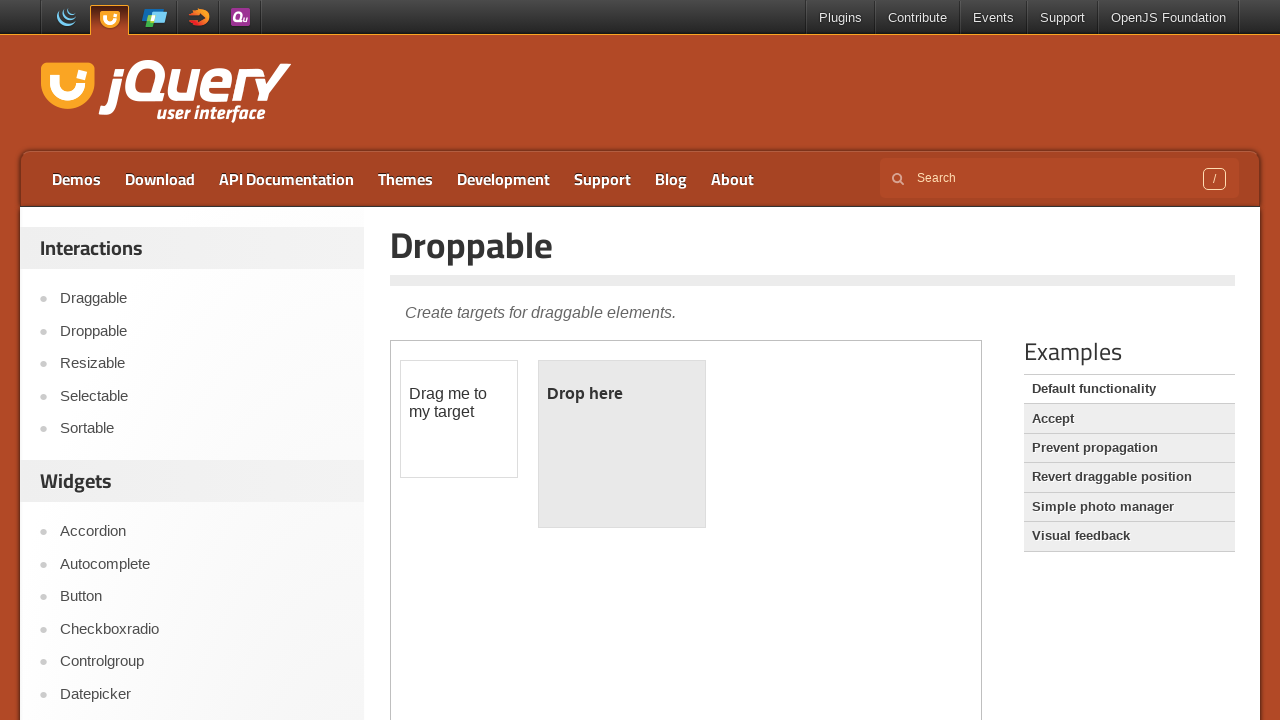

Located the iframe containing the drag and drop demo
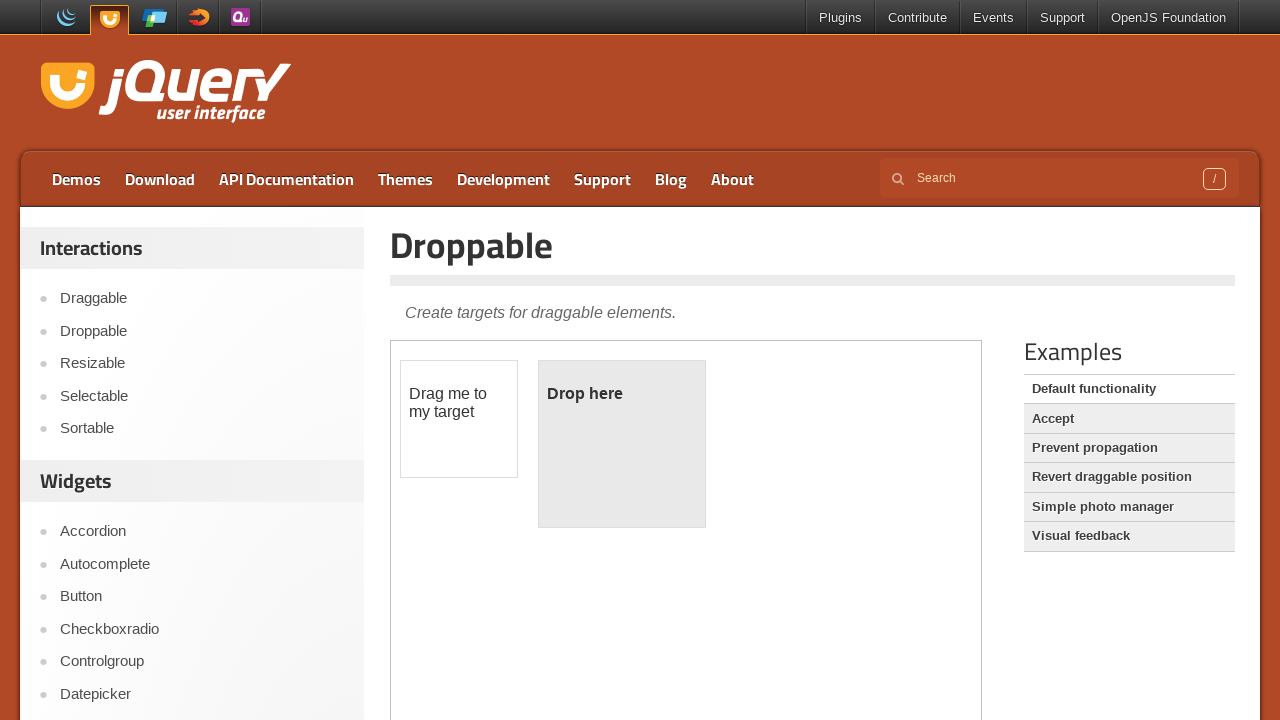

Located the draggable element with ID 'draggable'
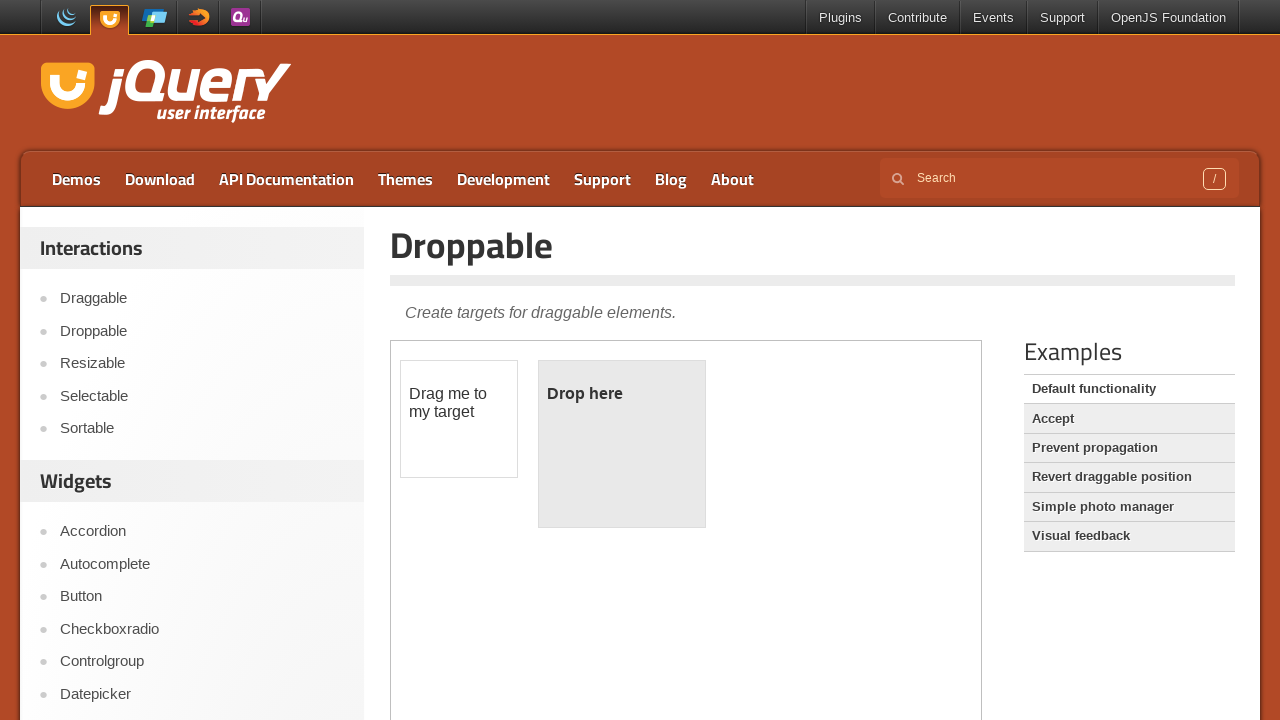

Located the droppable target element with ID 'droppable'
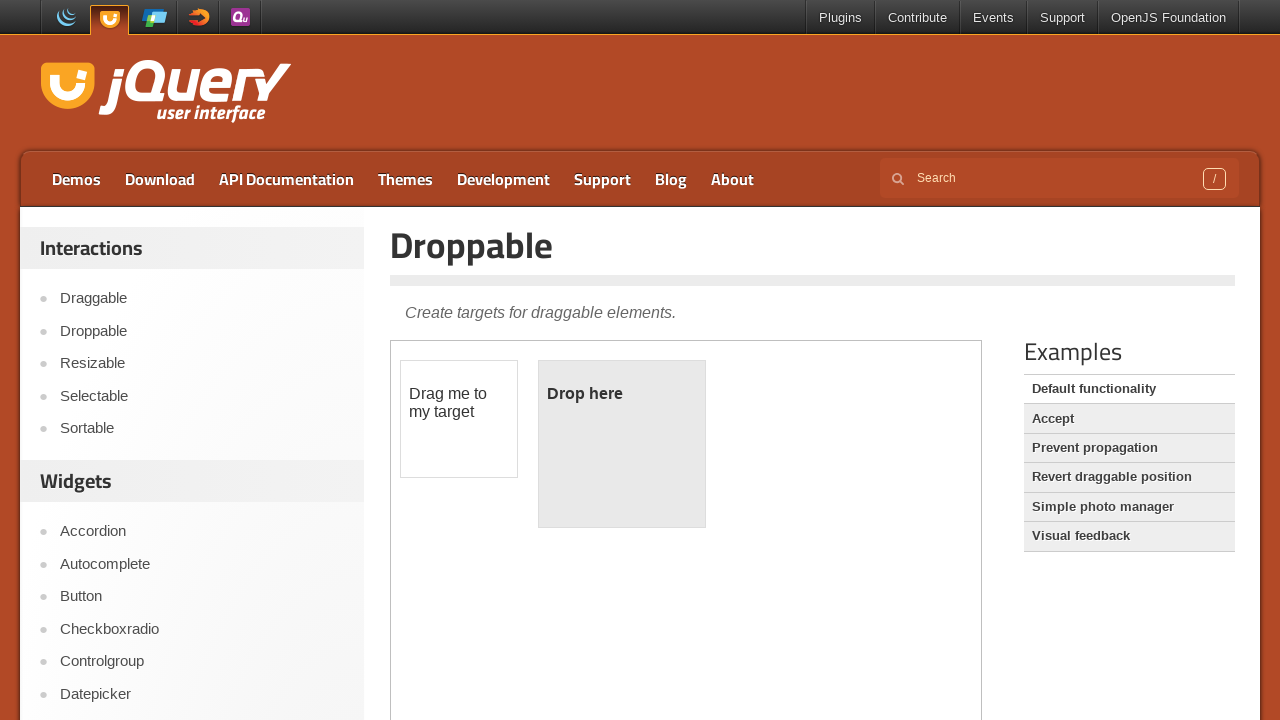

Dragged the draggable element to the droppable target location at (622, 444)
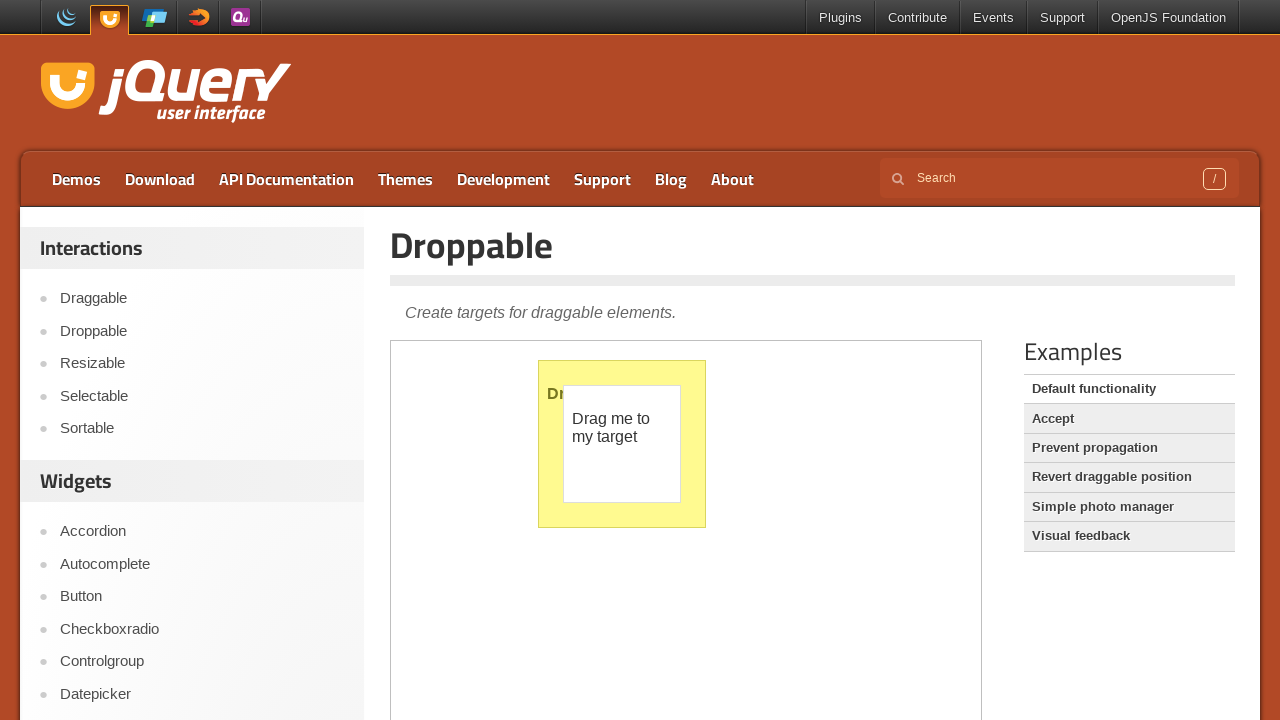

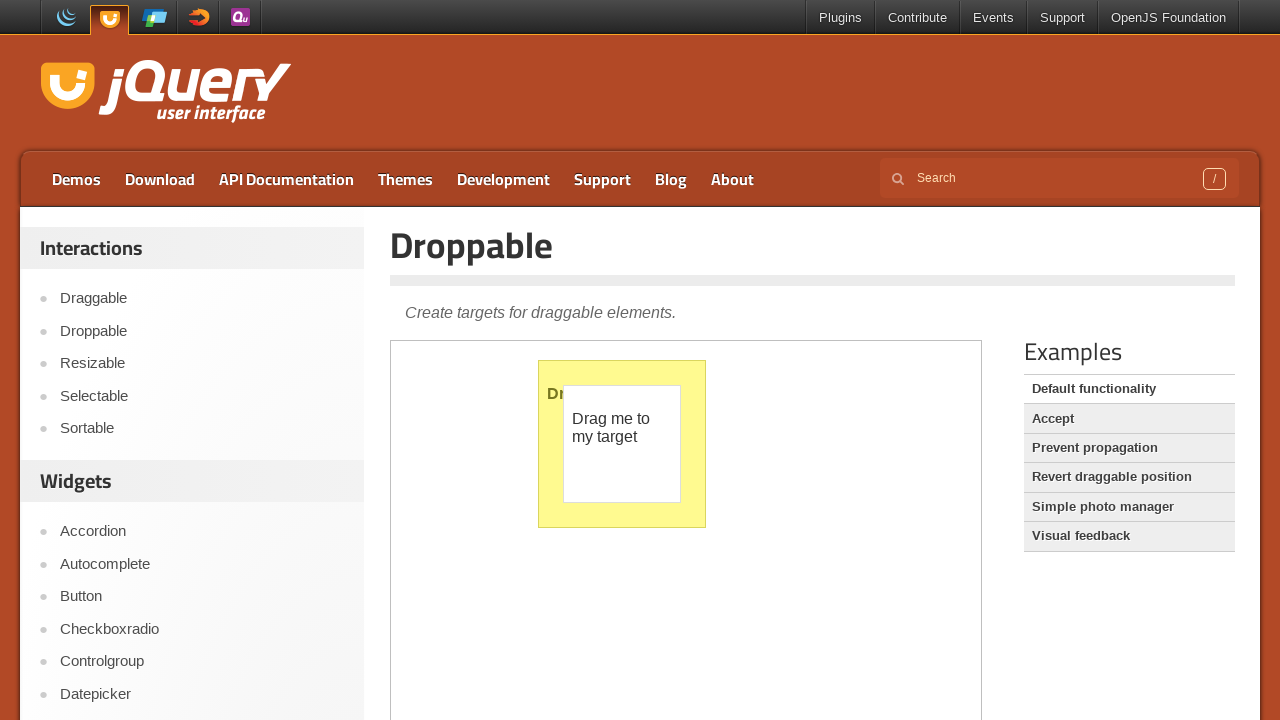